Tests dynamic controls by clicking on the Dynamic Controls link, verifying a checkbox is present, removing it, and verifying it disappears

Starting URL: https://the-internet.herokuapp.com

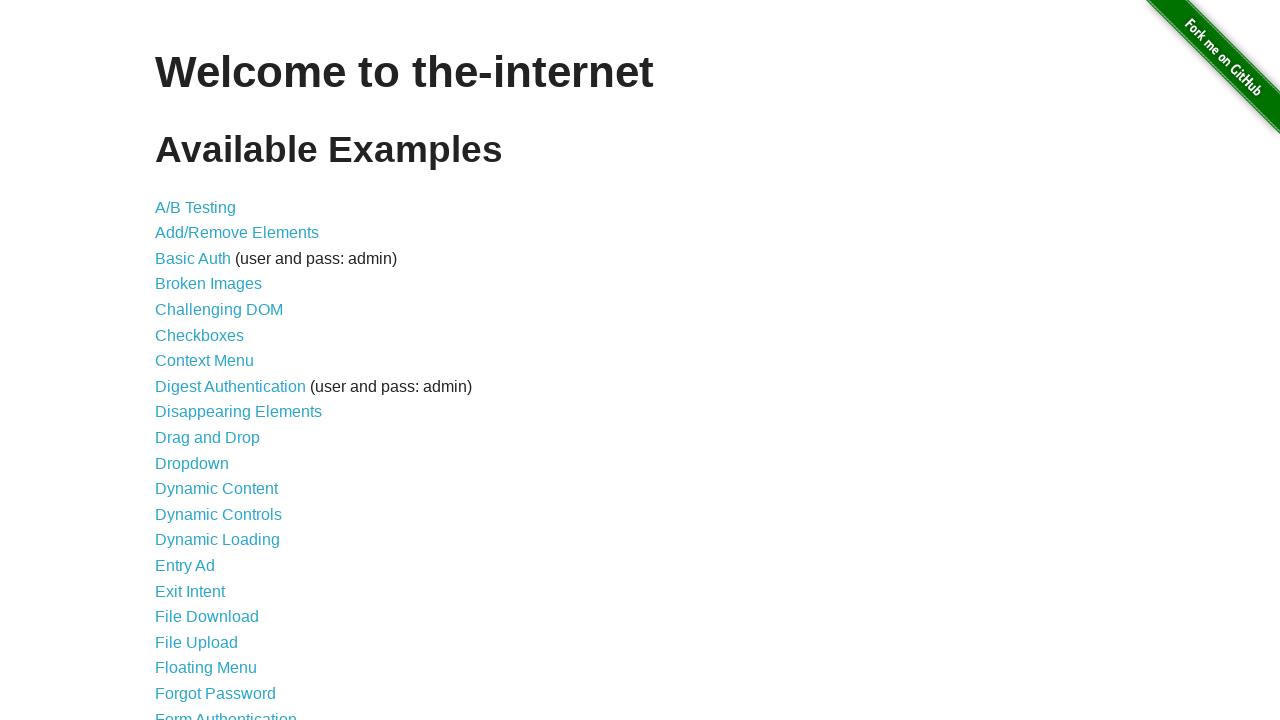

Clicked on Dynamic Controls link at (218, 514) on text=Dynamic Controls
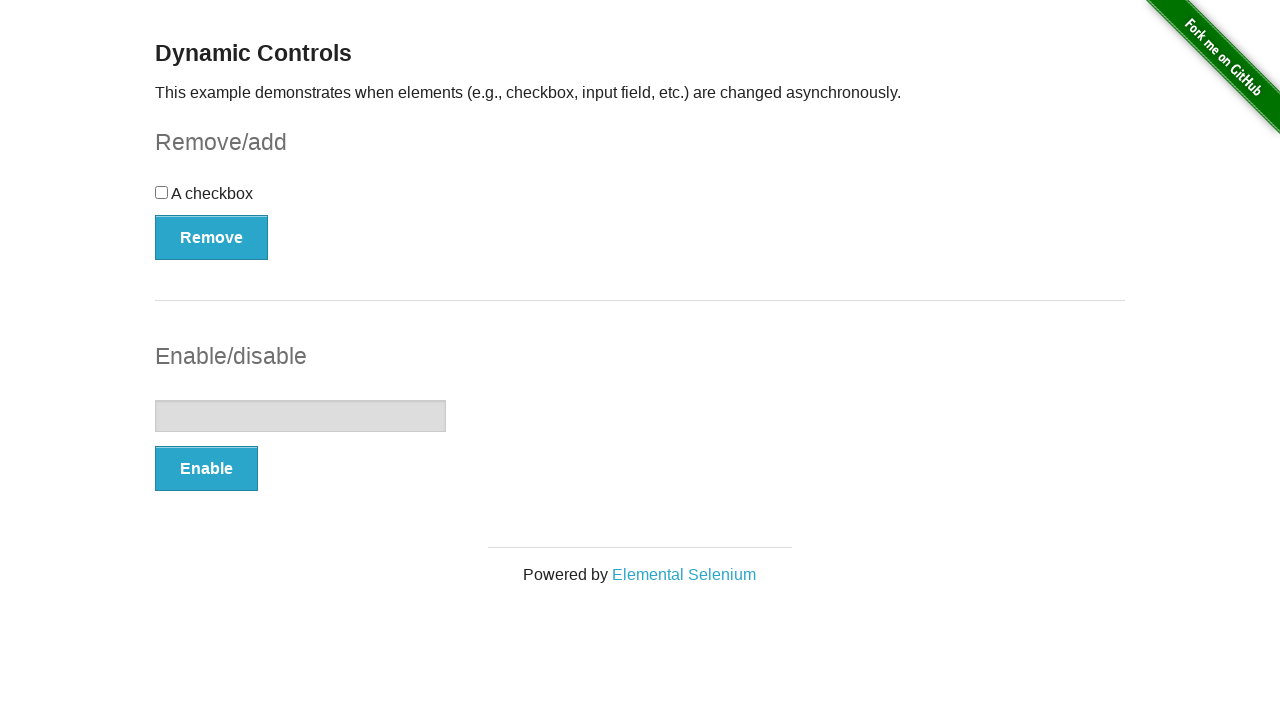

Checkbox became visible
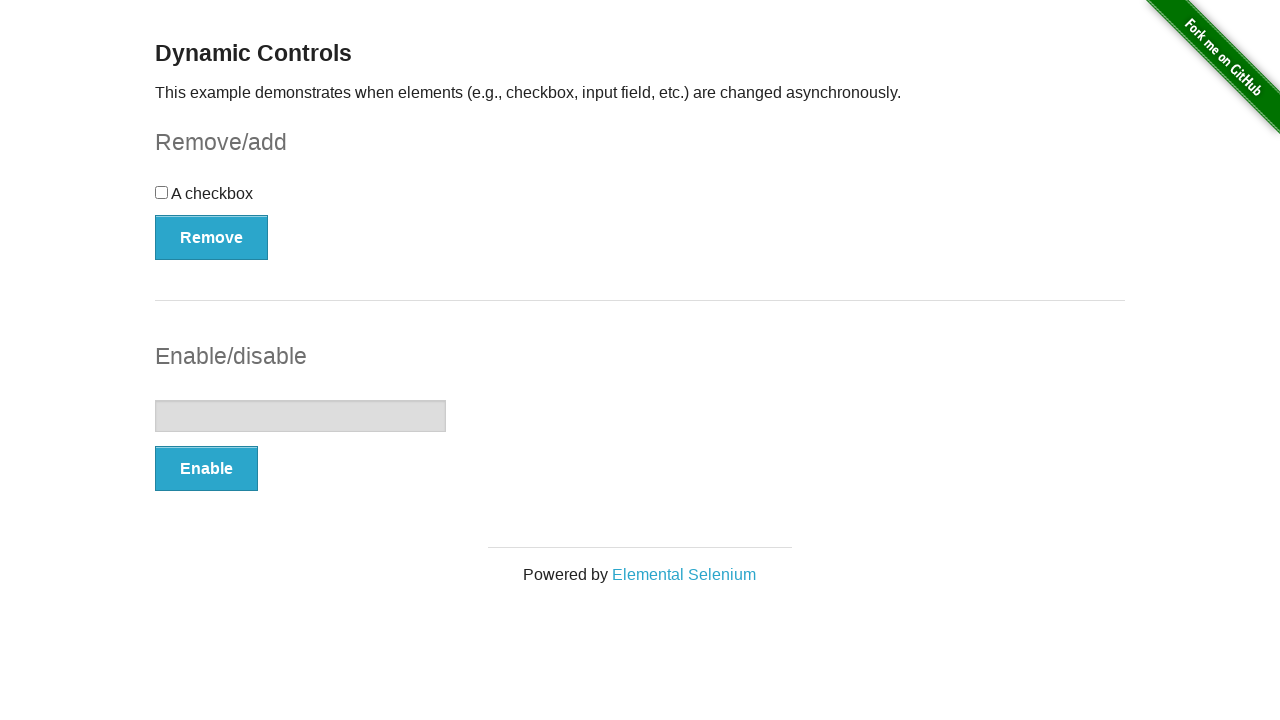

Clicked Remove button at (212, 237) on button:has-text('Remove')
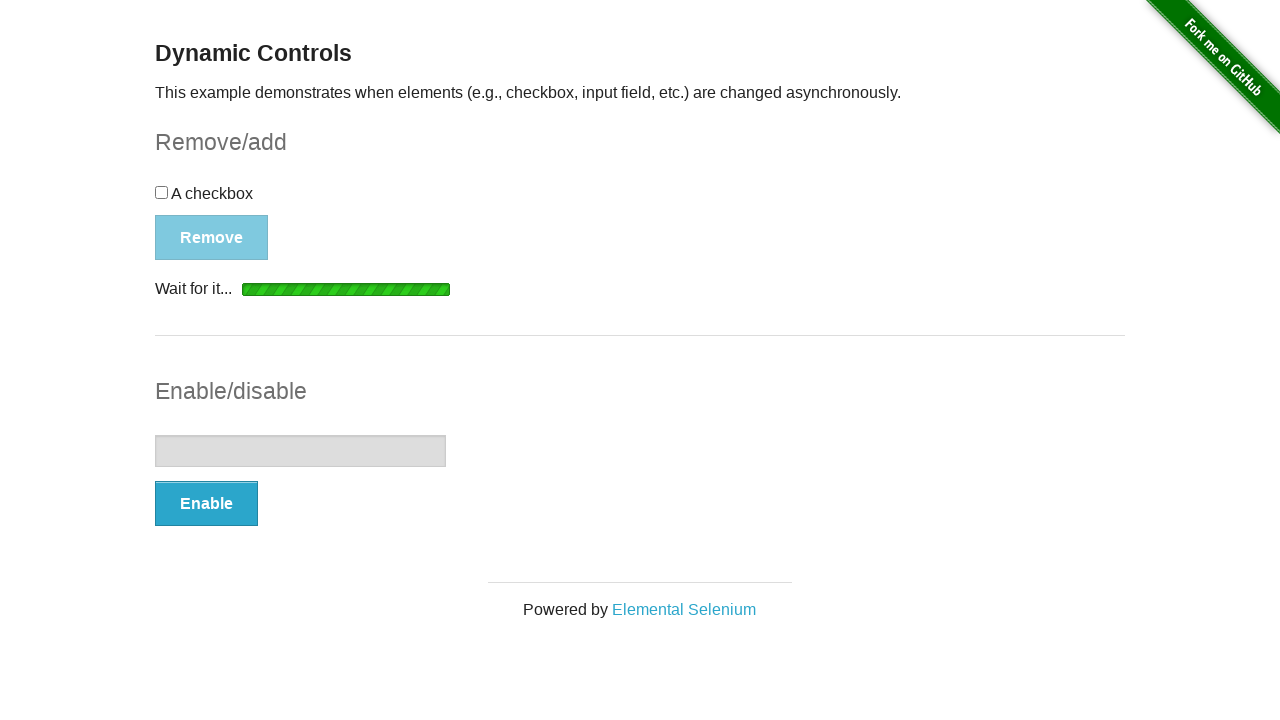

Checkbox disappeared from DOM
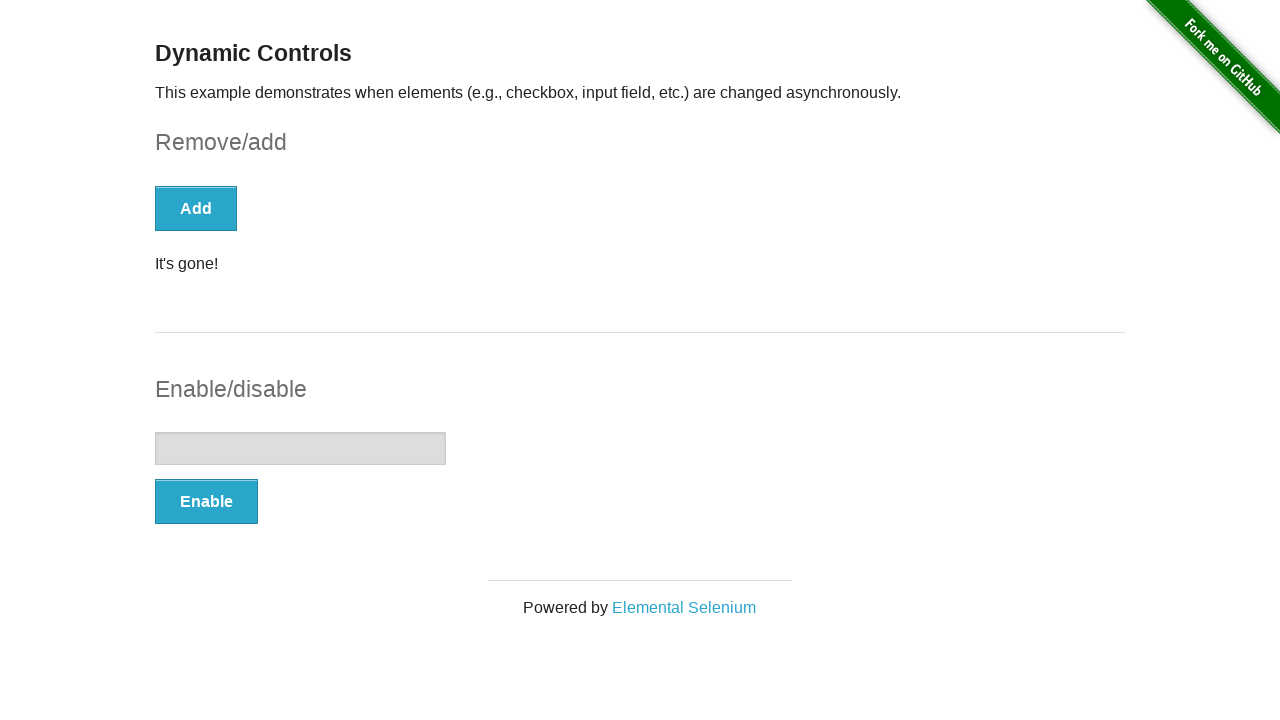

Confirmation message 'It's gone!' appeared
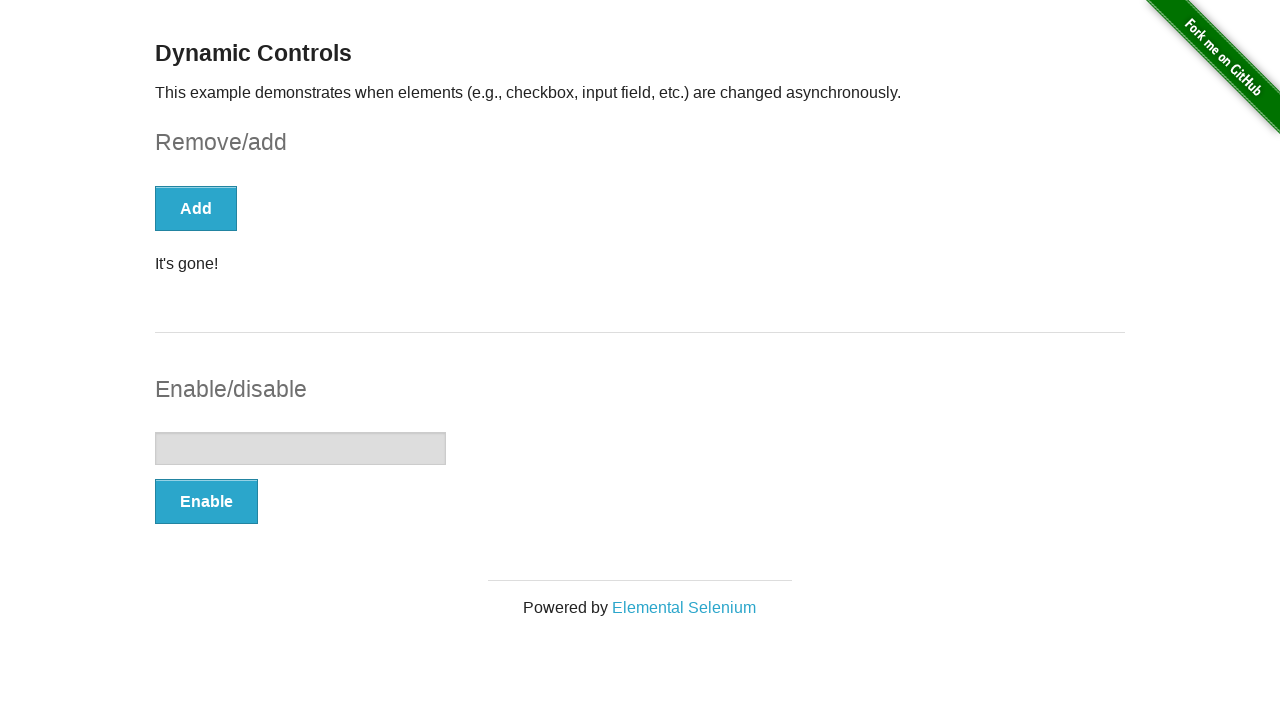

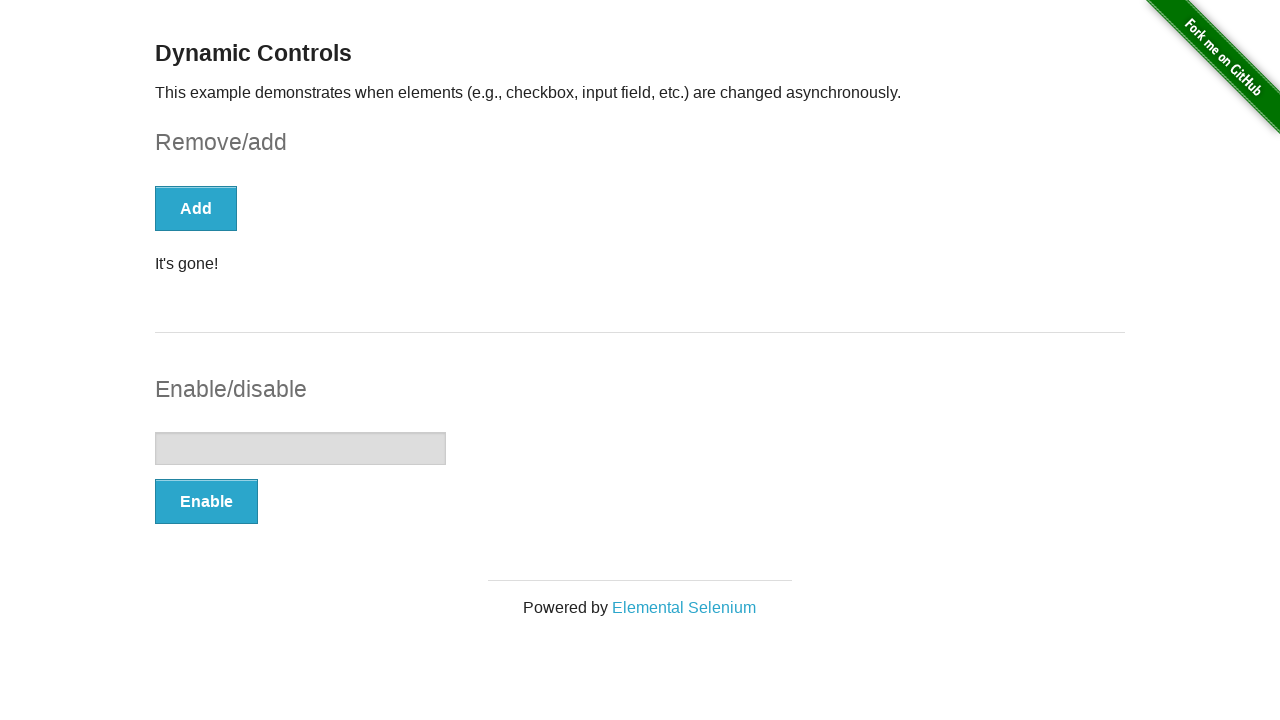